Fills the Northern Territory SafeNT validity check form with first name, surname, and clearance number to verify a Working with Children check.

Starting URL: https://forms.pfes.nt.gov.au/safent/CheckValidity.aspx?IsValidityCheck=true

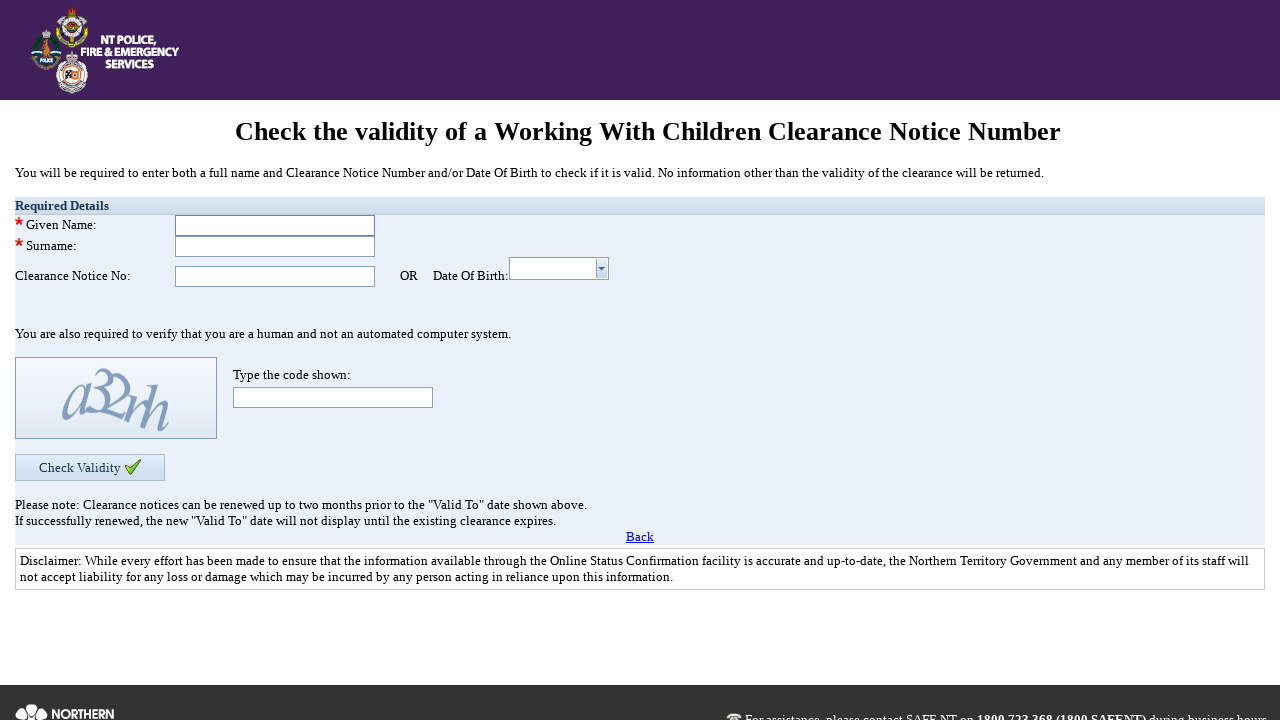

Filled first name field with 'David' on #MainContent_pnlCheckValidity_txtGivenName_I
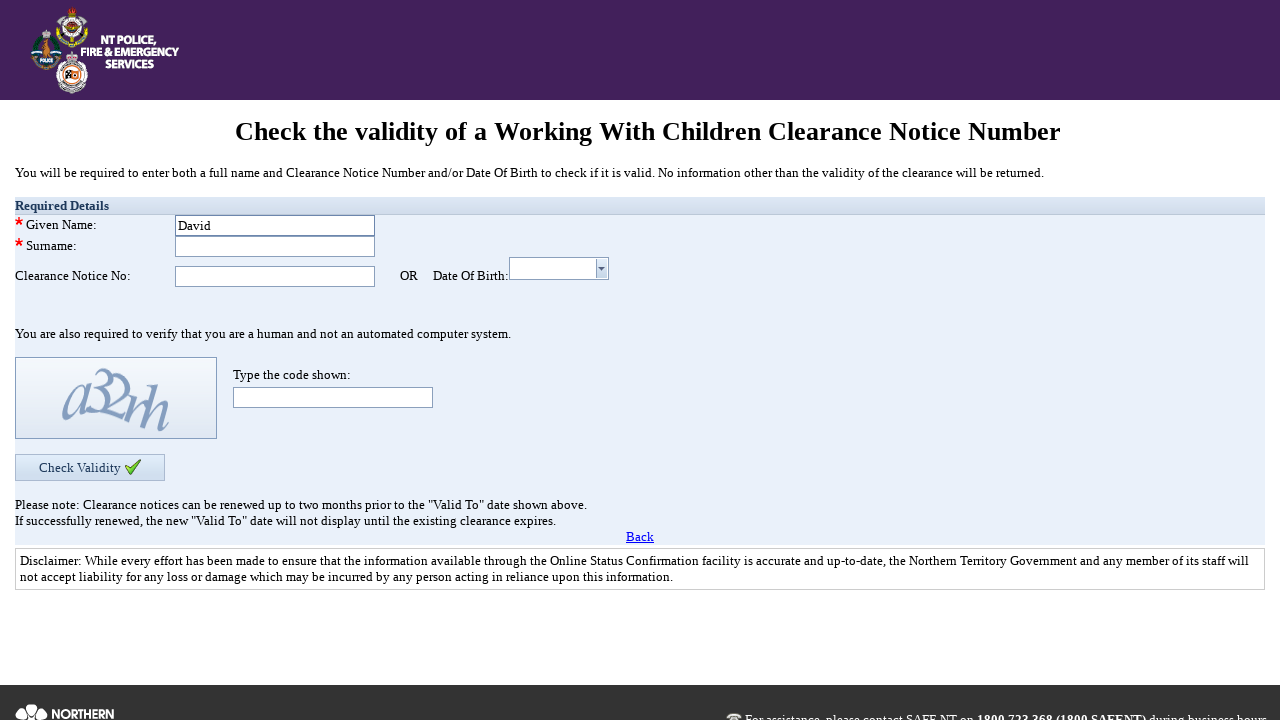

Filled surname field with 'Mitchell' on #MainContent_pnlCheckValidity_txtSurname_I
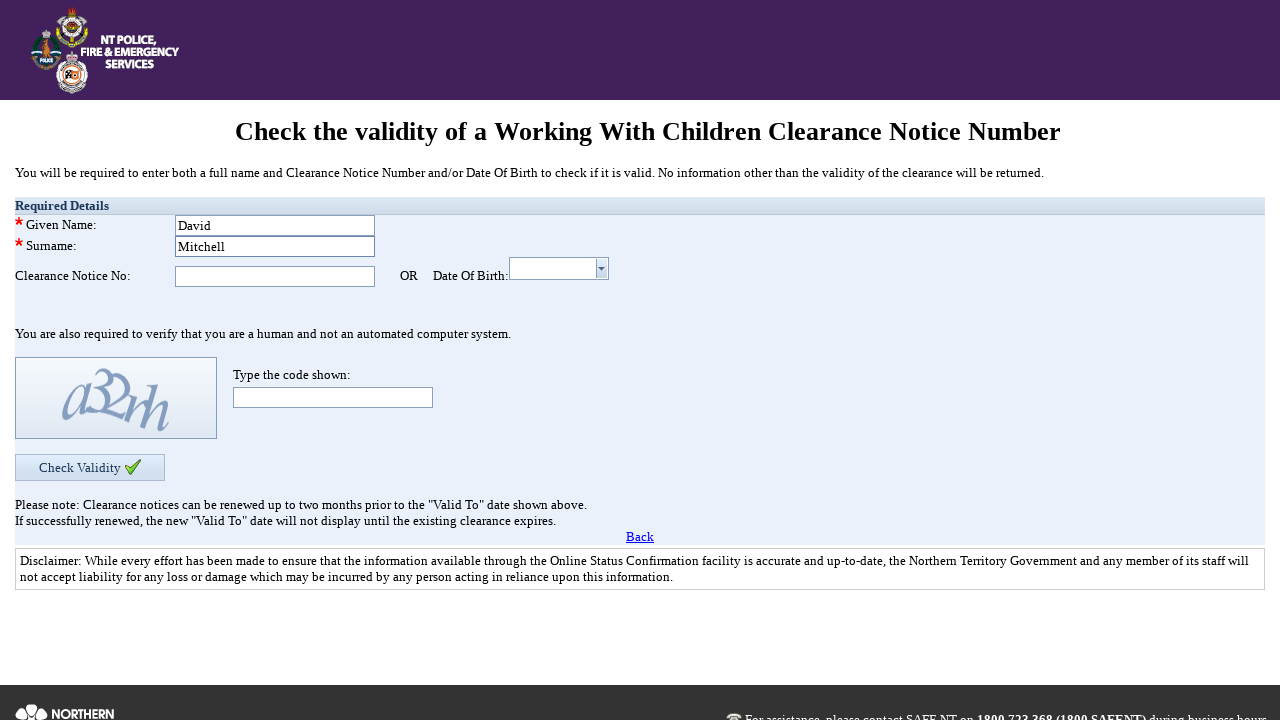

Filled clearance number field with 'NT567890' on #MainContent_pnlCheckValidity_txtClearanceNumber_I
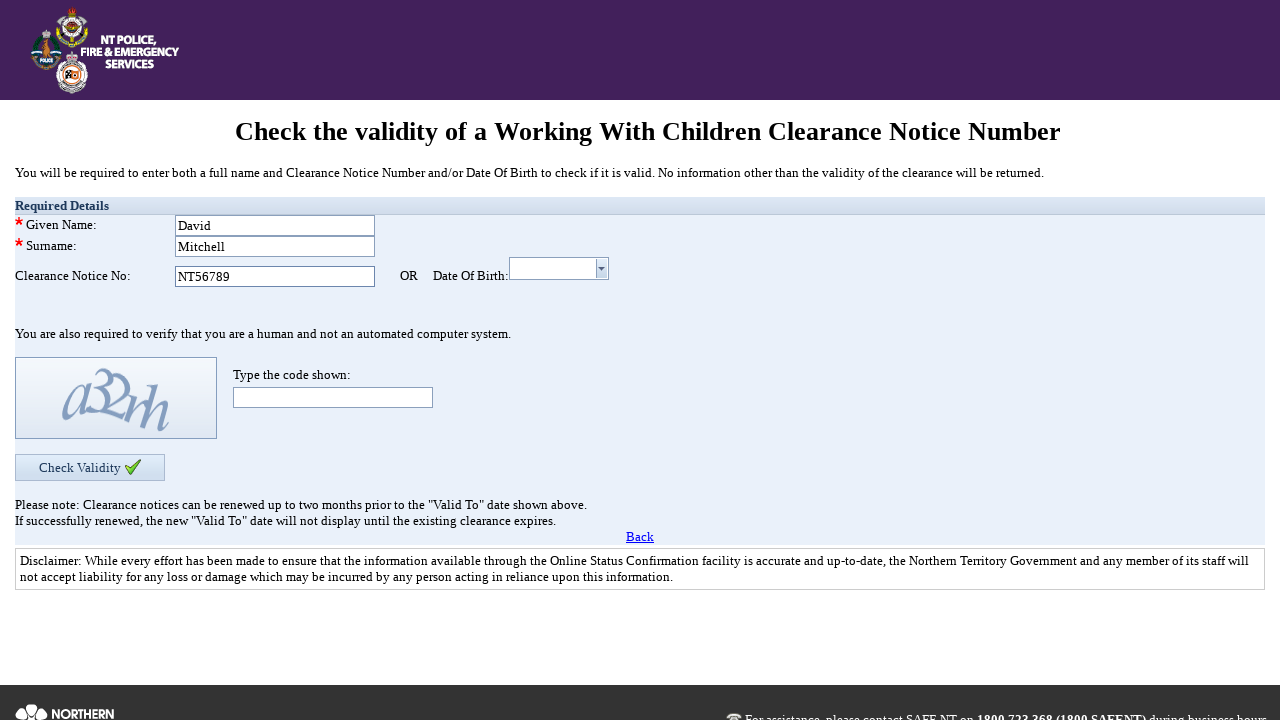

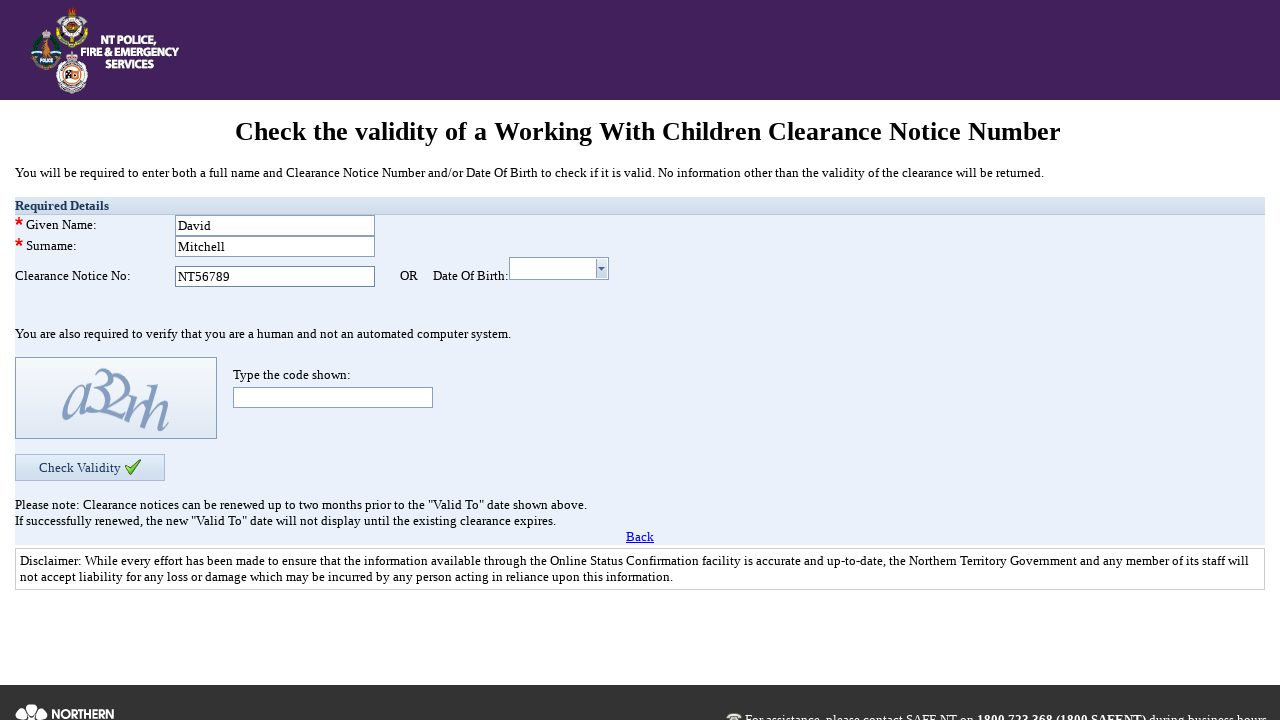